Tests comprehensive form operations including text input, password field, textarea, dropdown selection, checkboxes, radio buttons, and form submission

Starting URL: https://www.selenium.dev/selenium/web/web-form.html

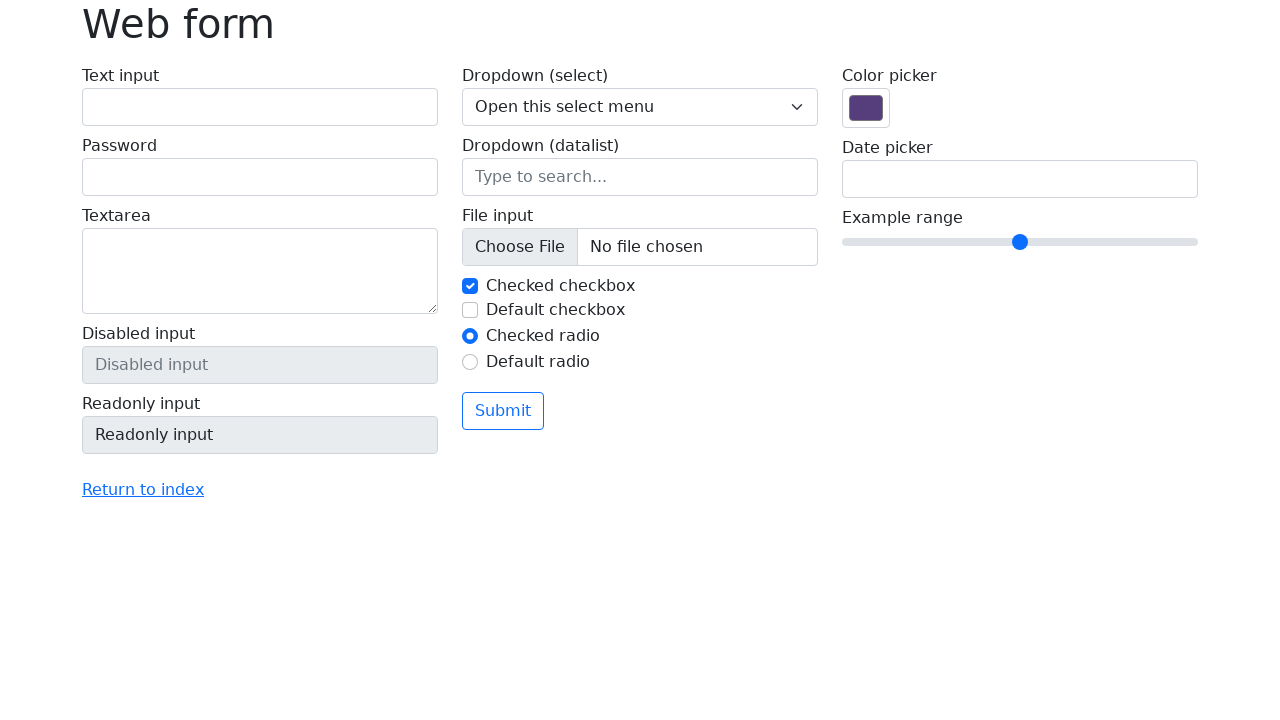

Form loaded and text input field is visible
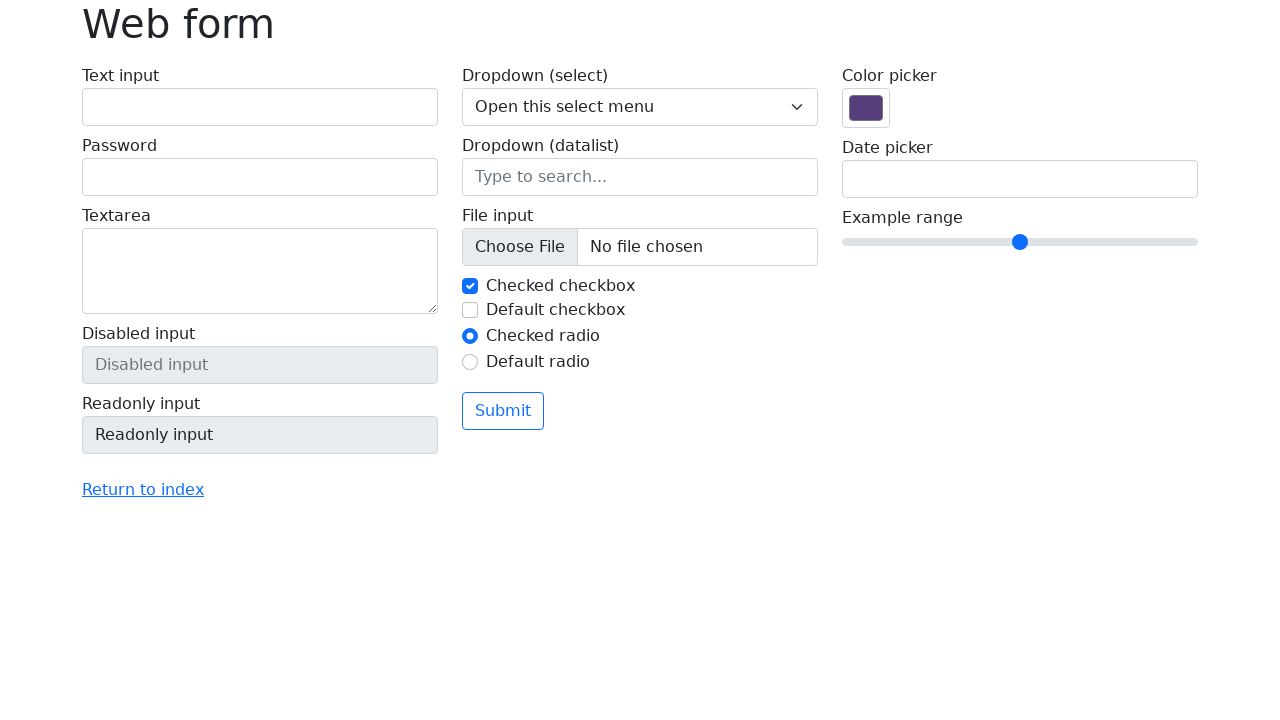

Filled text input with '测试用户' on input[name='my-text']
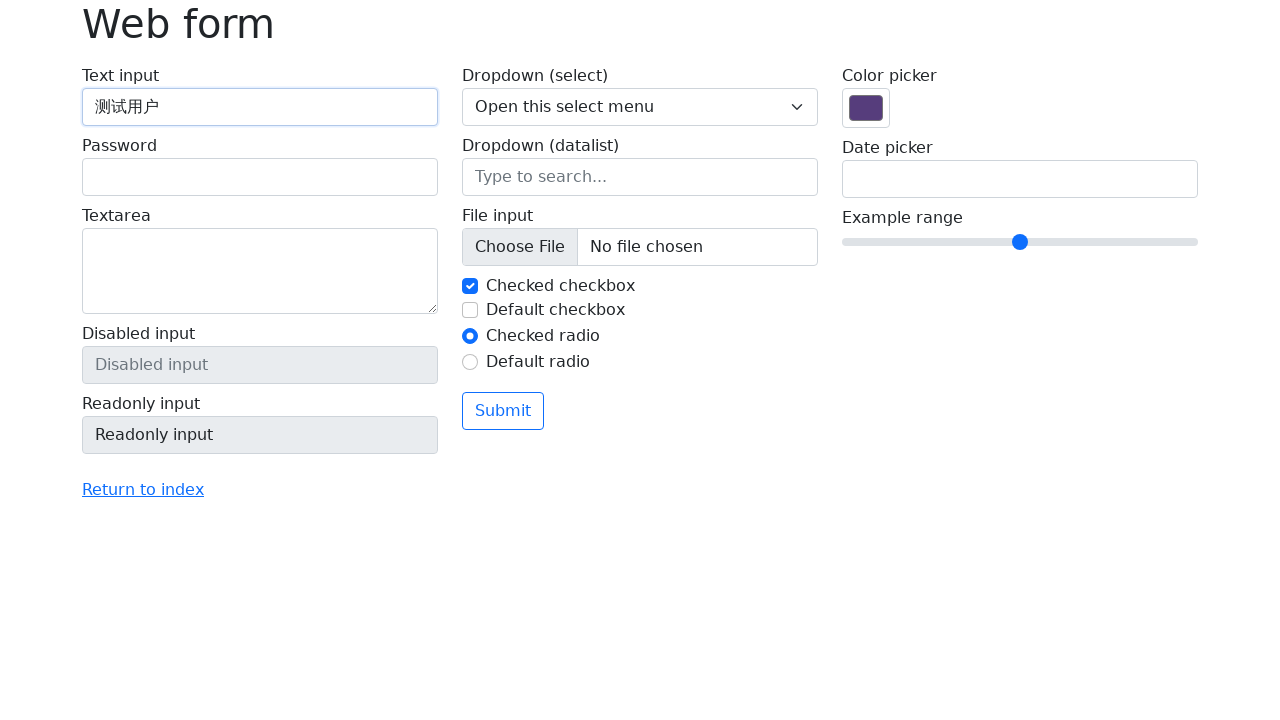

Filled password input with 'test123456' on input[name='my-password']
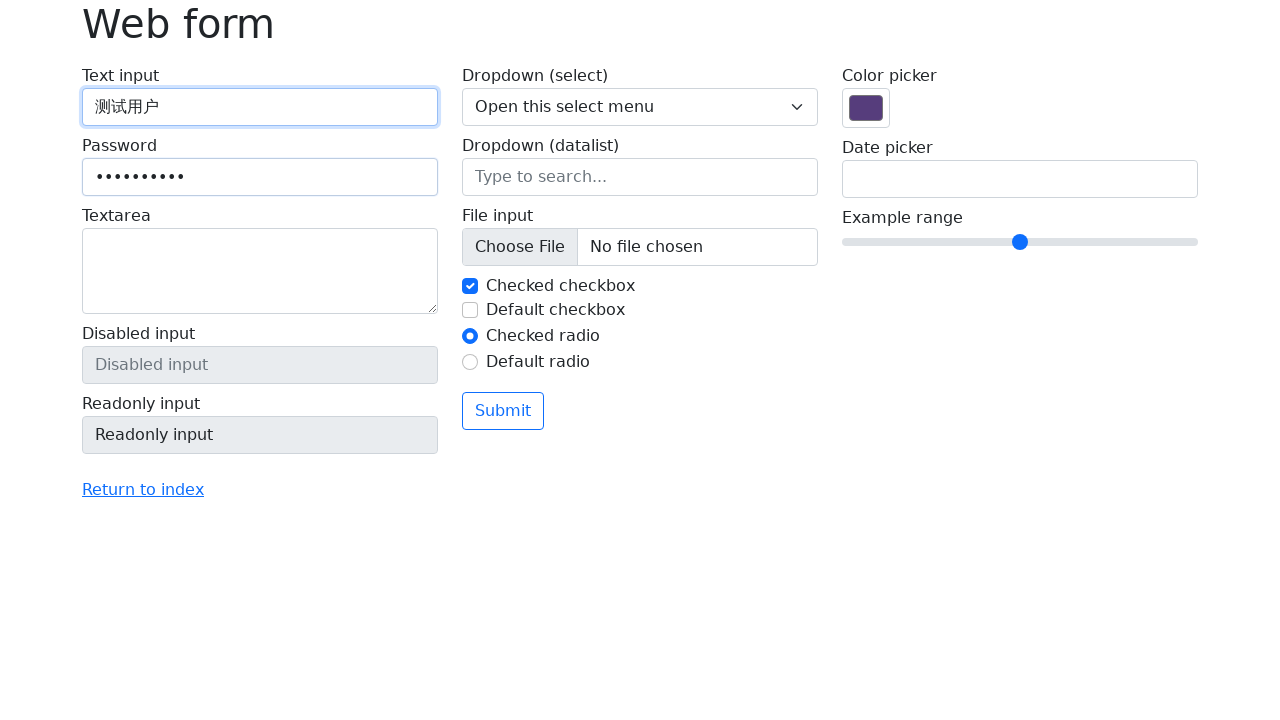

Filled textarea with '这是测试文本域的内容' on textarea[name='my-textarea']
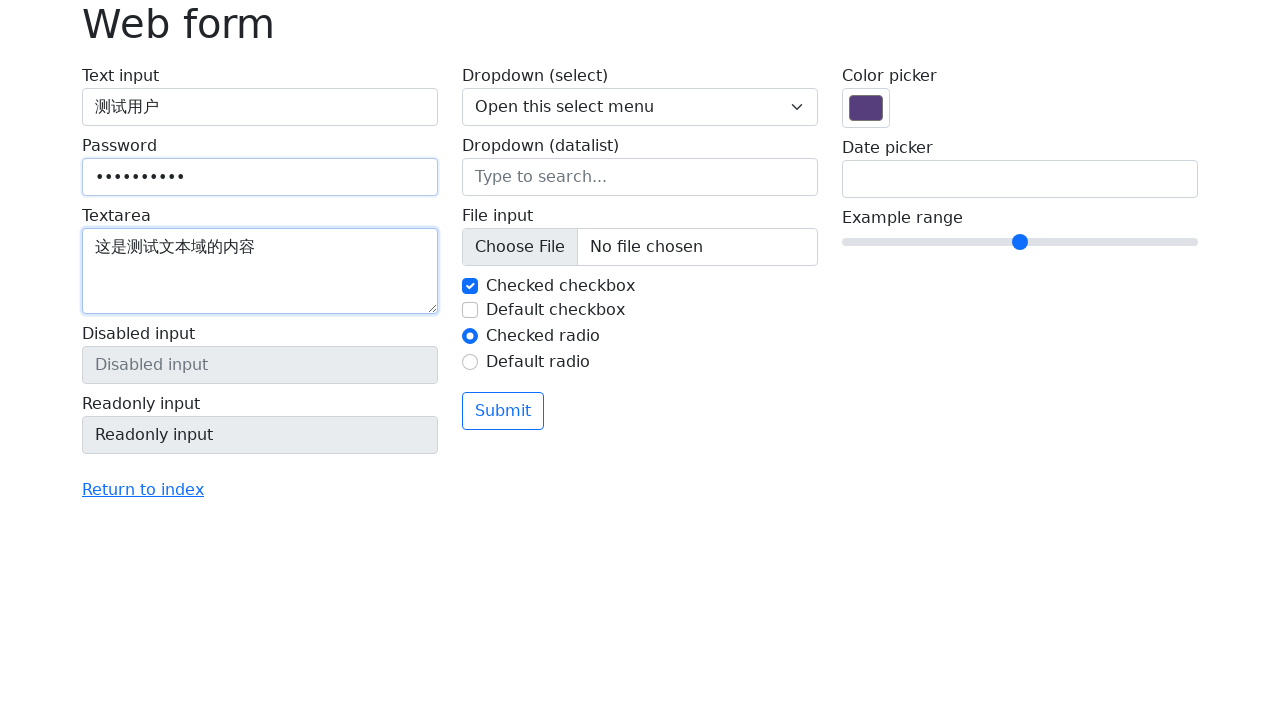

Selected 'Two' from dropdown menu on select[name='my-select']
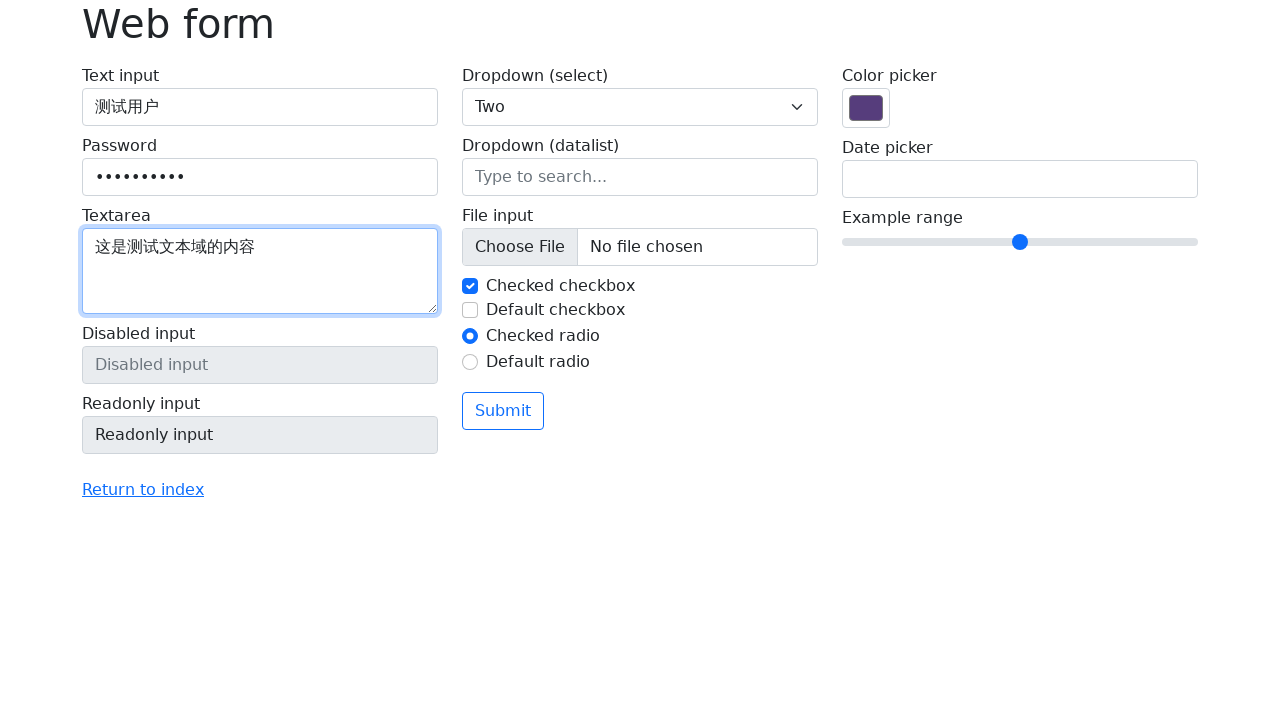

Checked checkbox 1
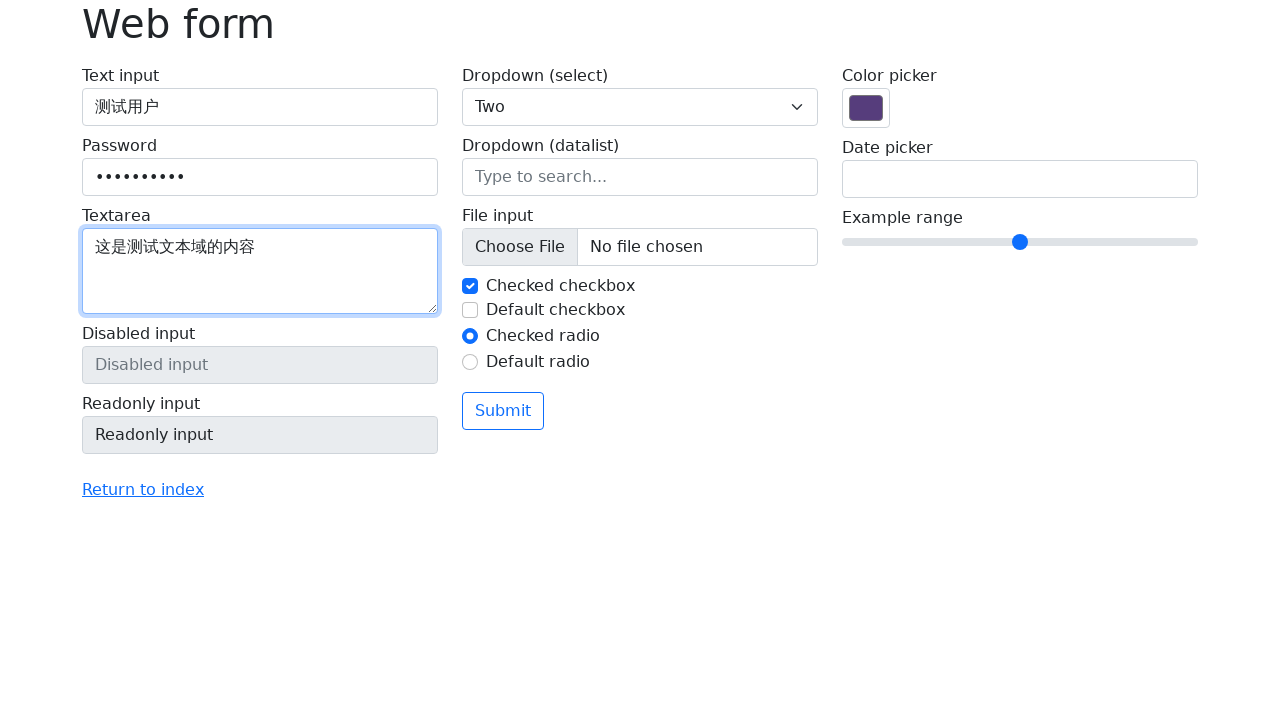

Checked checkbox 2 at (470, 310) on input[name='my-check'] >> nth=1
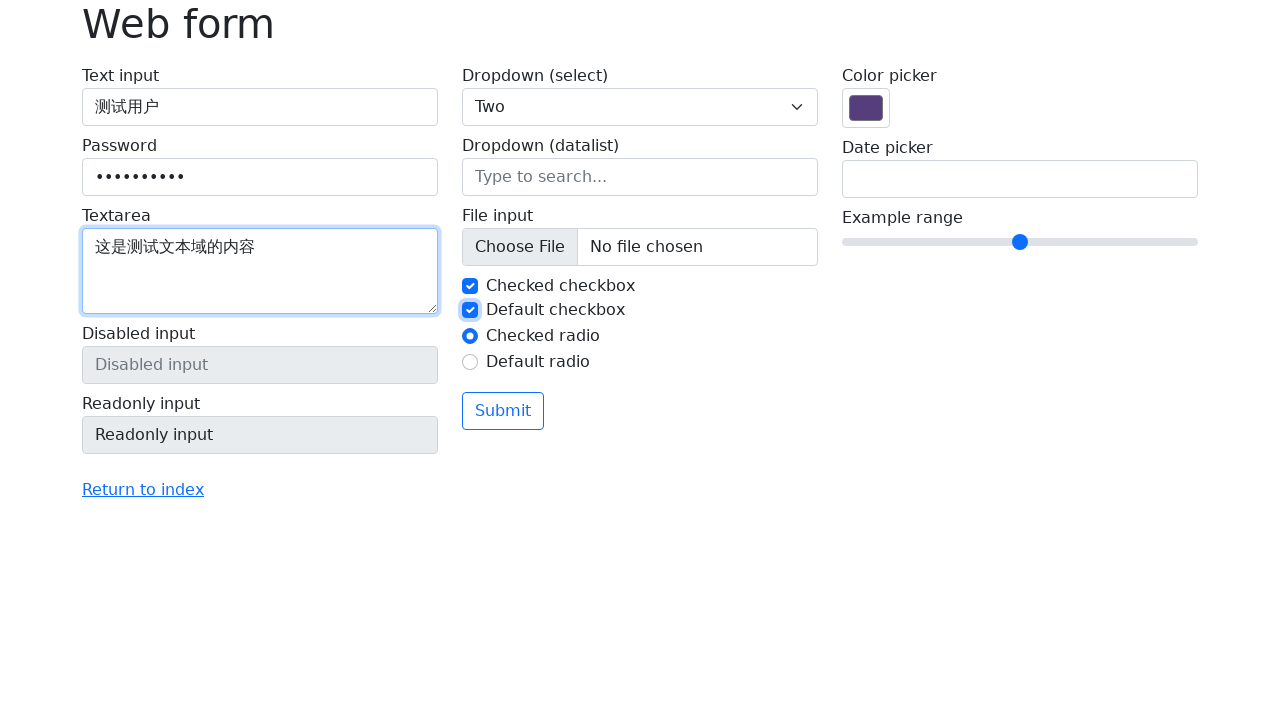

Selected second radio button at (470, 362) on input[name='my-radio'] >> nth=1
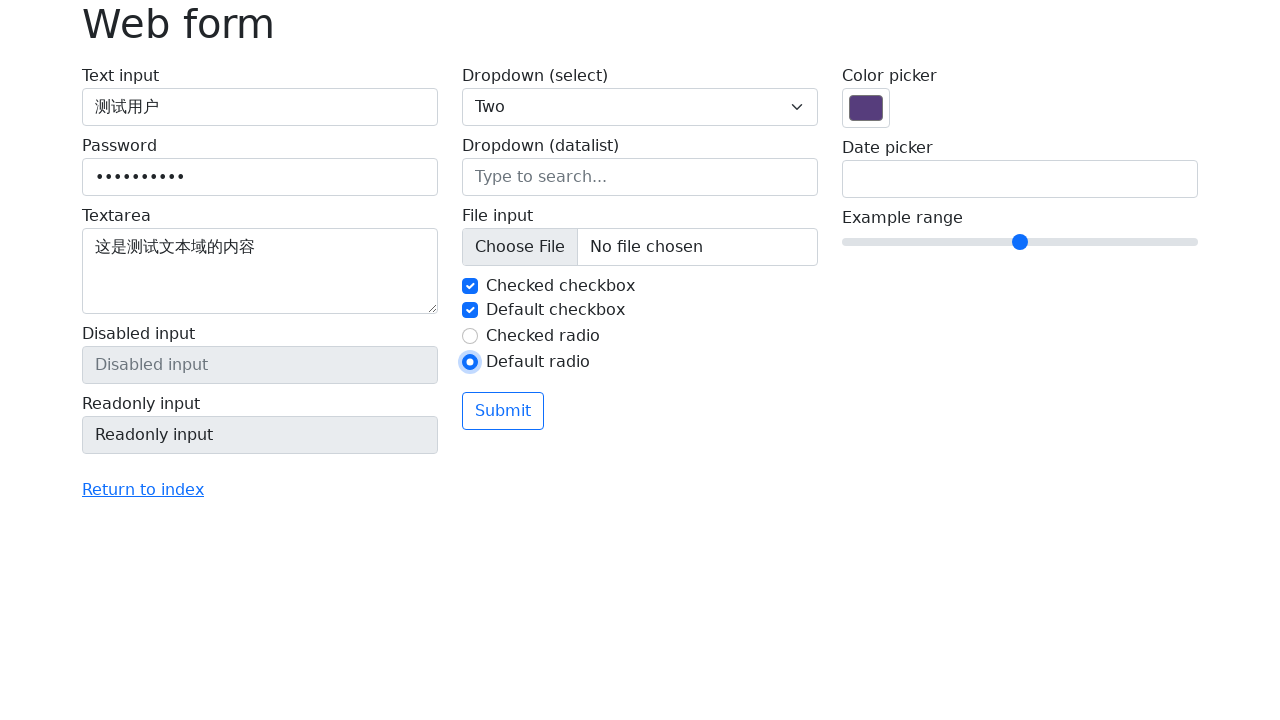

Clicked submit button to submit form at (503, 411) on button[type='submit']
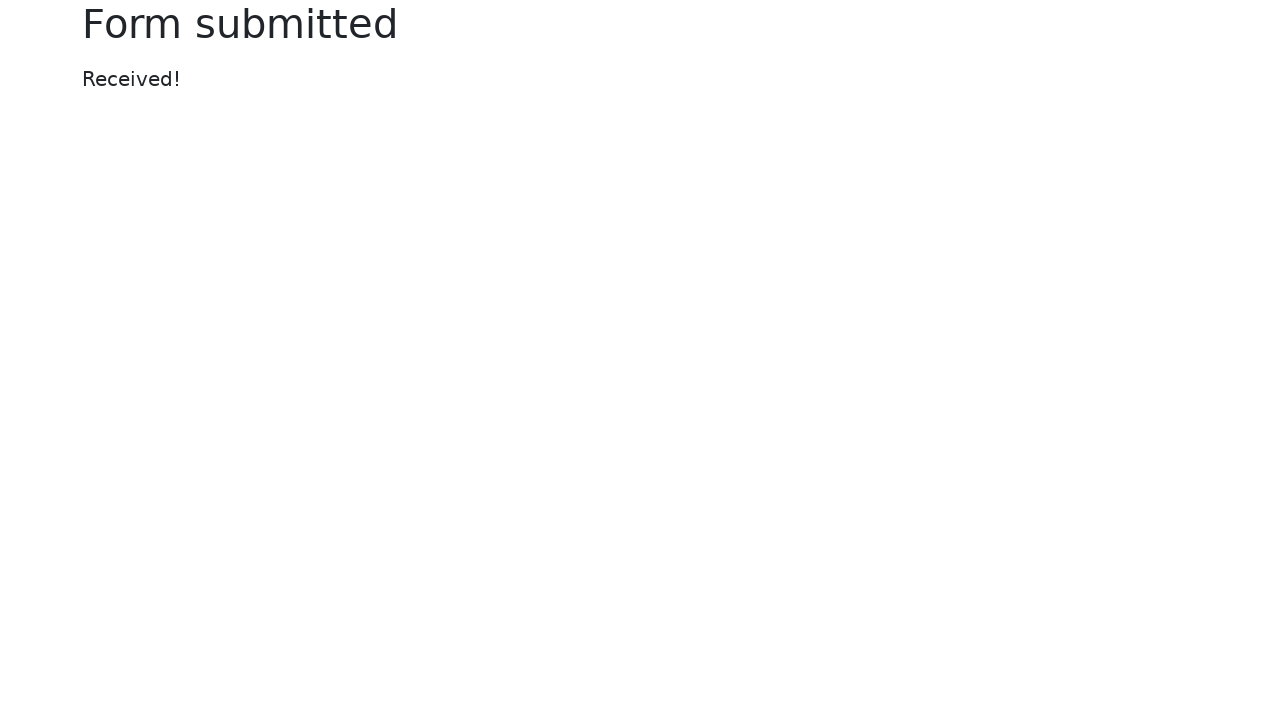

Form submission completed and page navigated to success page
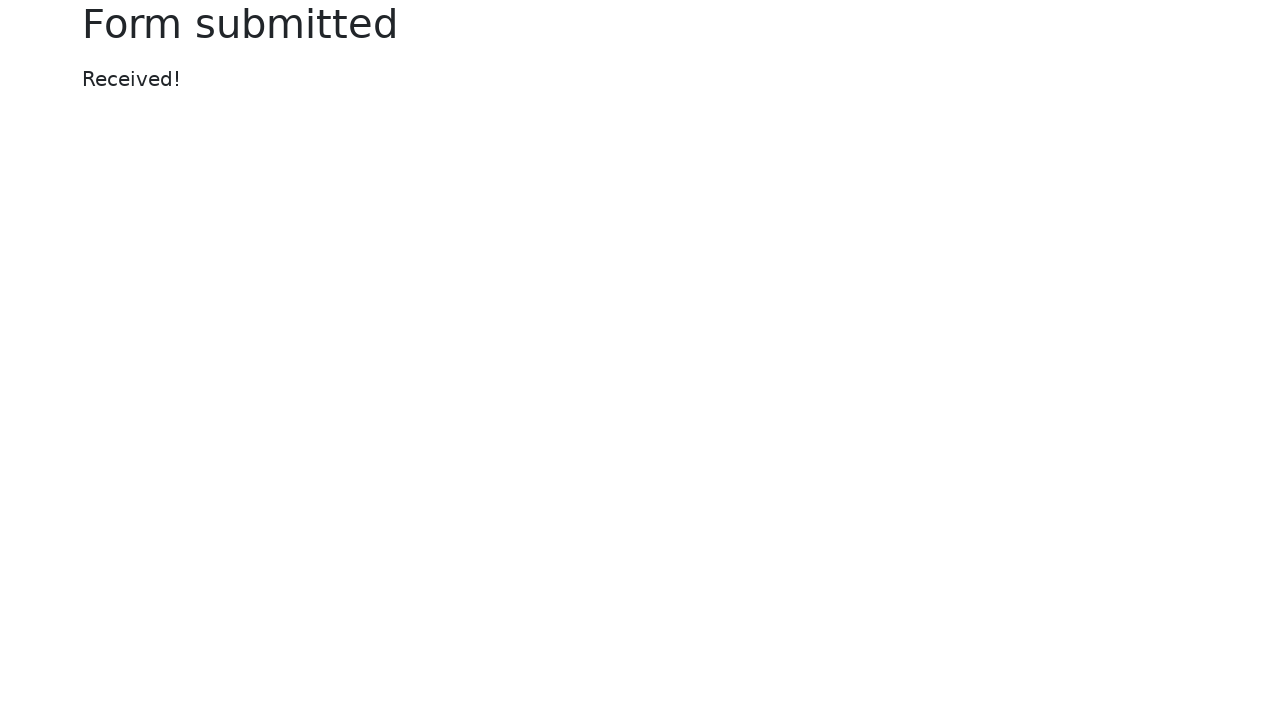

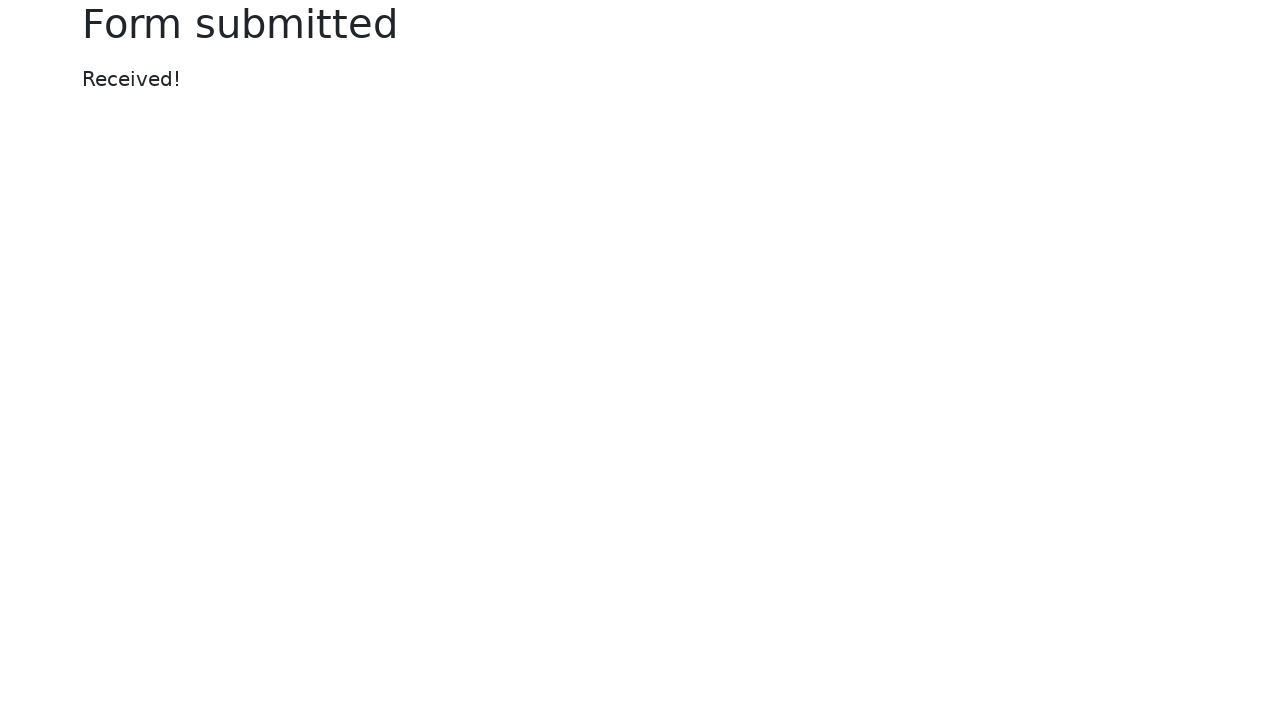